Tests e-commerce flow by searching for products, adding Cashews to cart, and proceeding through checkout to place an order

Starting URL: https://rahulshettyacademy.com/seleniumPractise/#/

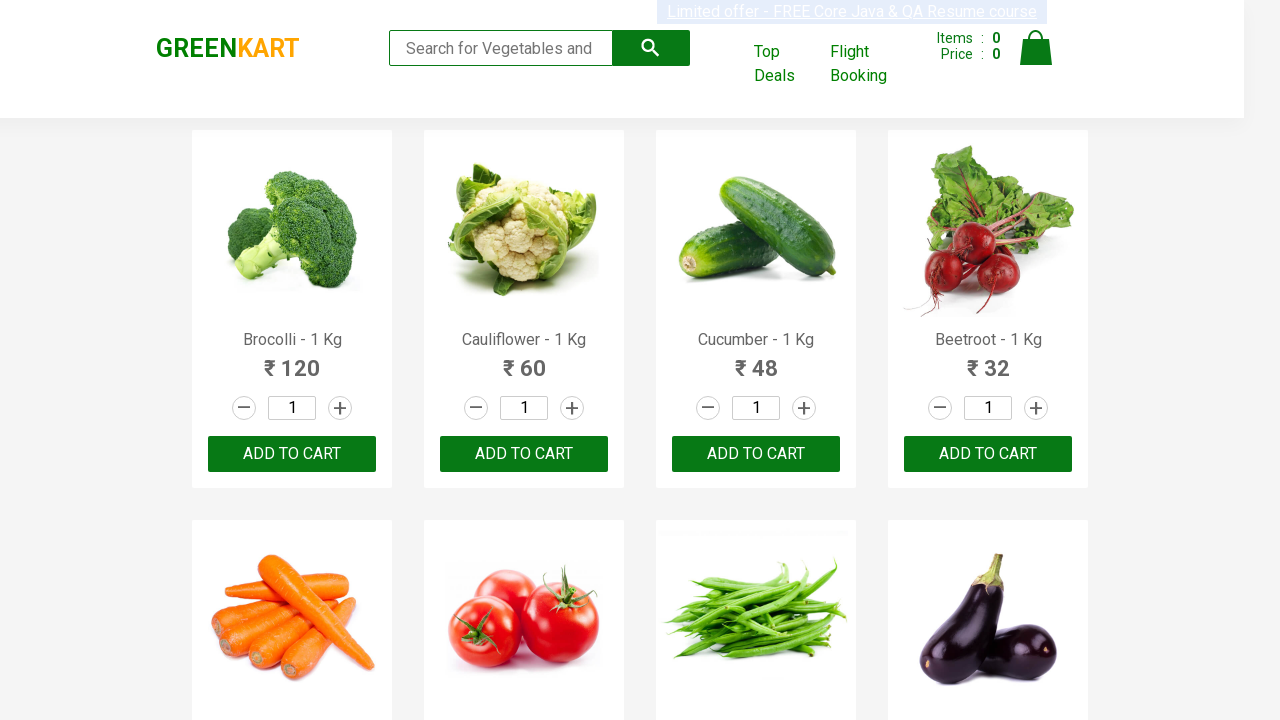

Filled search field with 'ca' to find products on .search-keyword
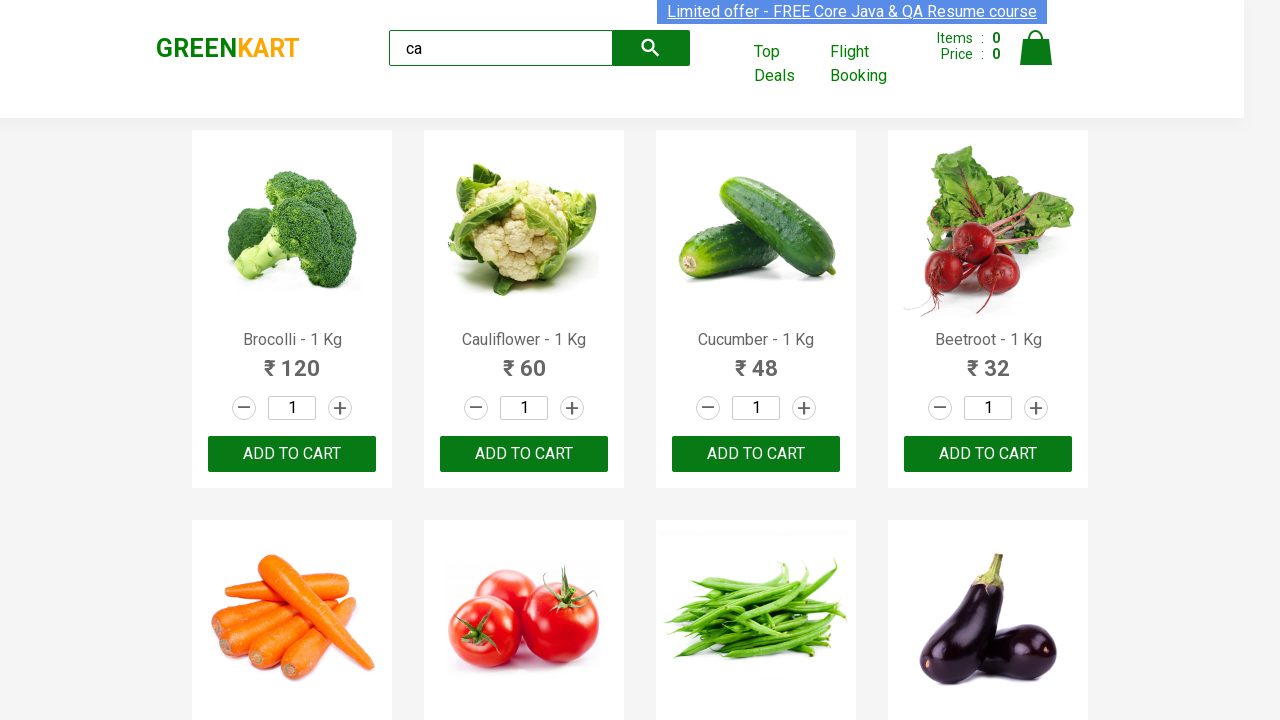

Waited 2 seconds for search results to load
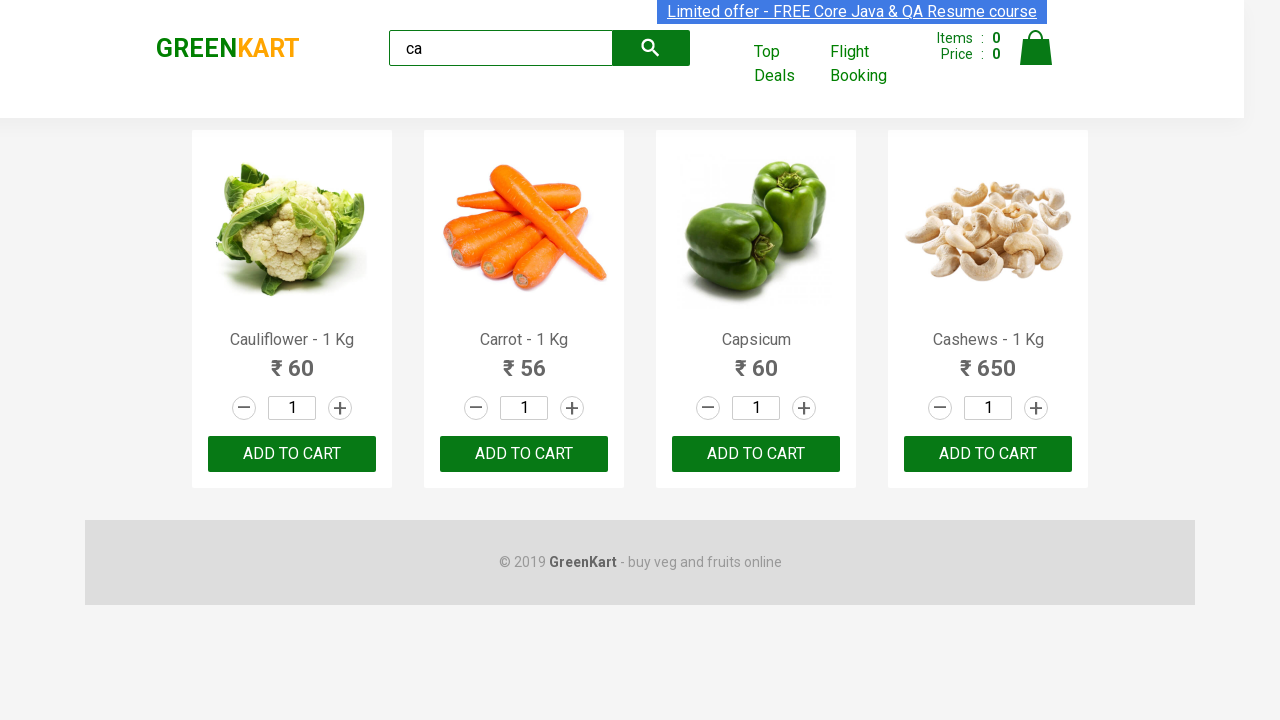

Located all product elements on the page
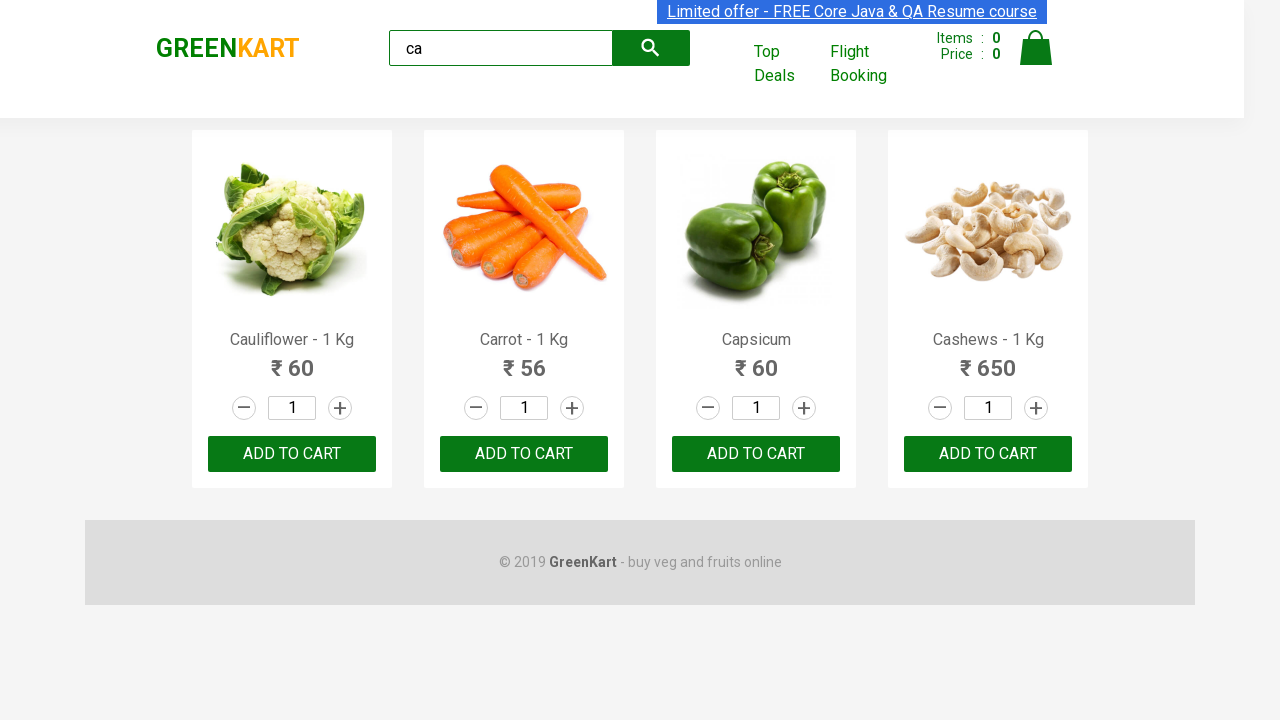

Retrieved product name: Cauliflower - 1 Kg
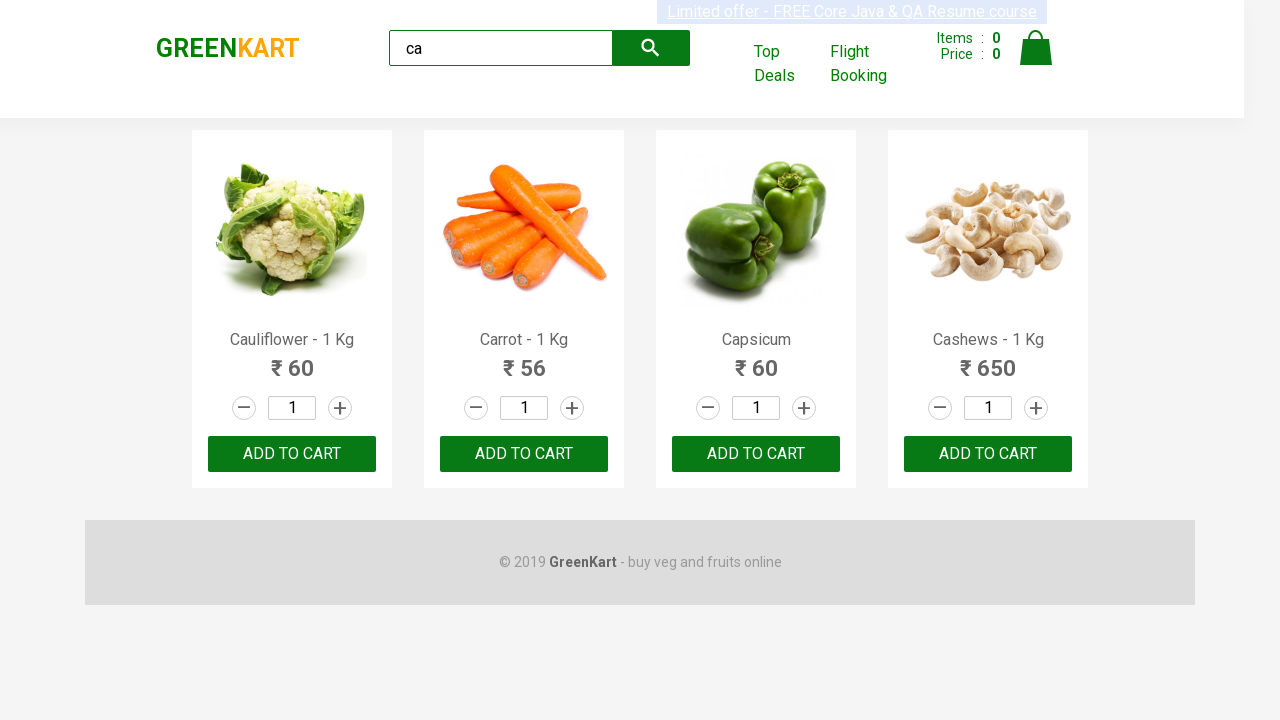

Retrieved product name: Carrot - 1 Kg
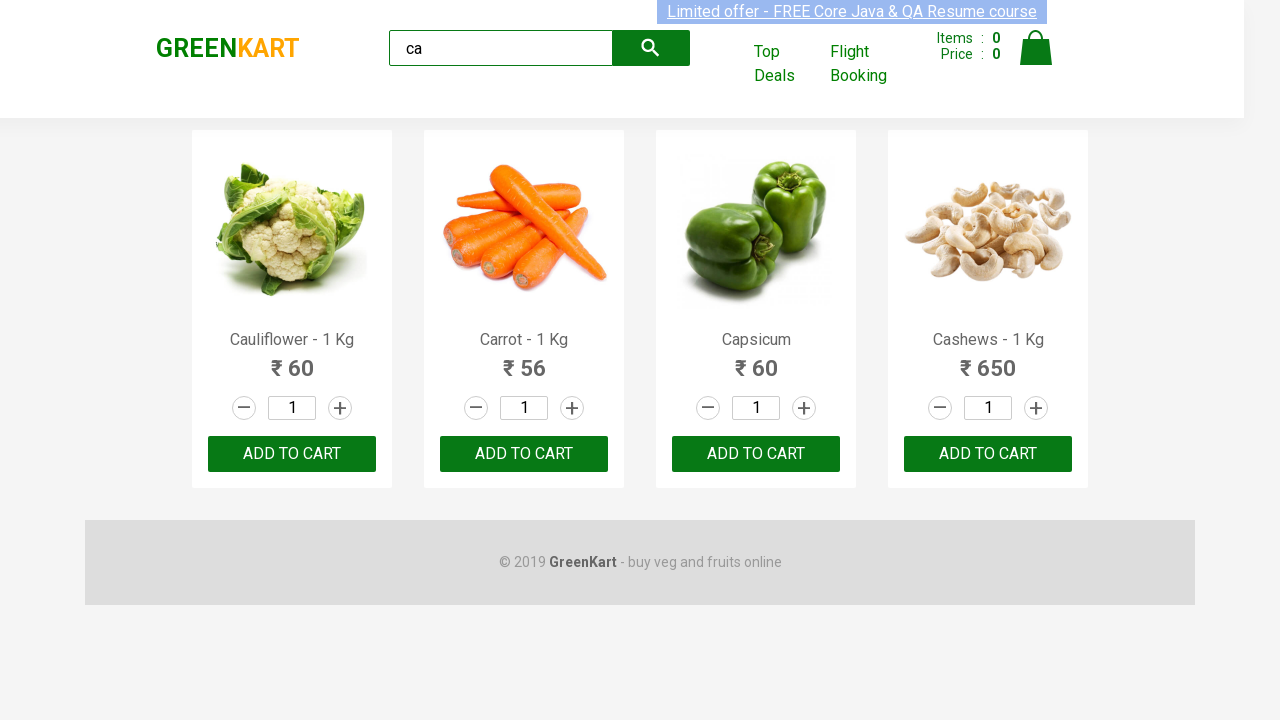

Retrieved product name: Capsicum
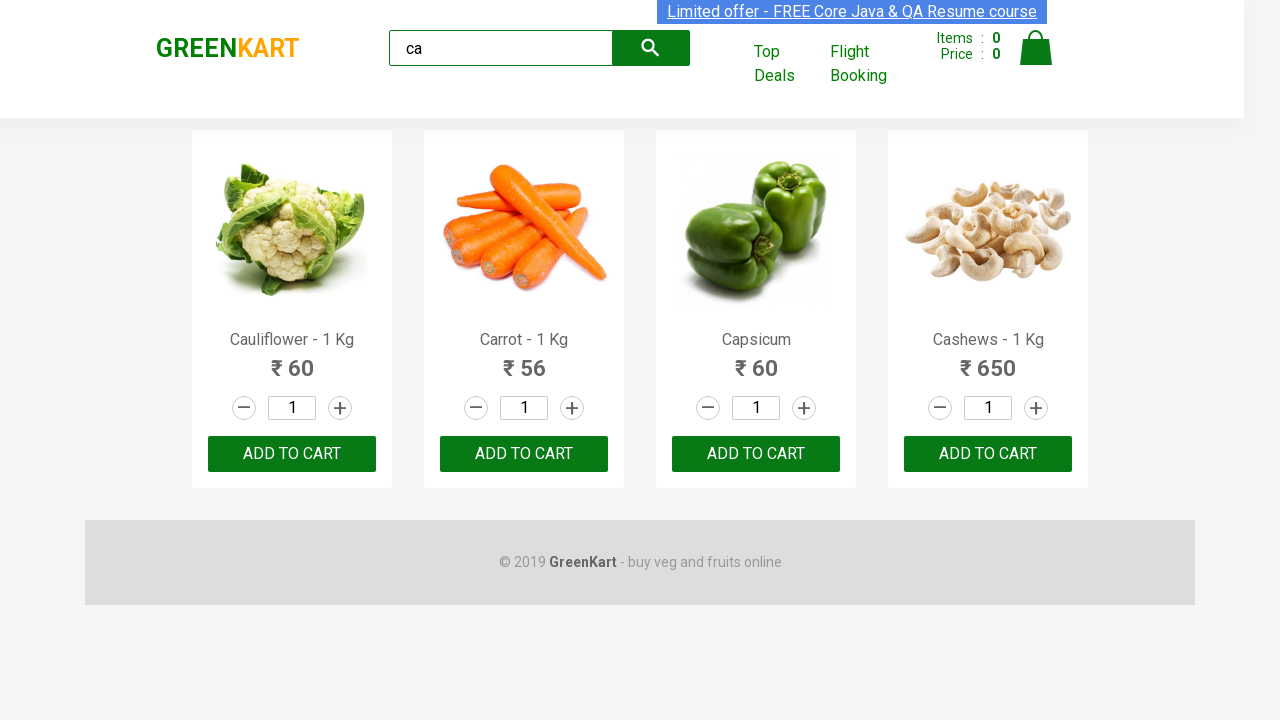

Retrieved product name: Cashews - 1 Kg
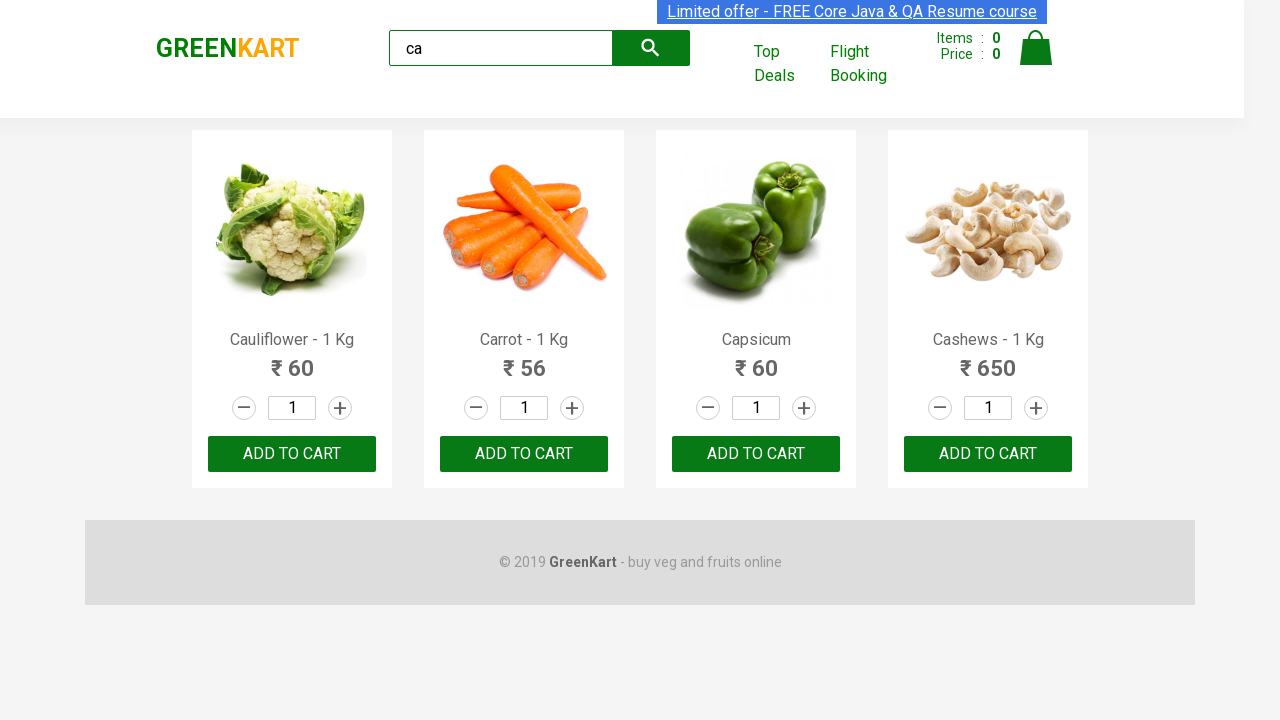

Clicked 'Add to cart' button for Cashews product at (988, 454) on .products .product >> nth=3 >> button
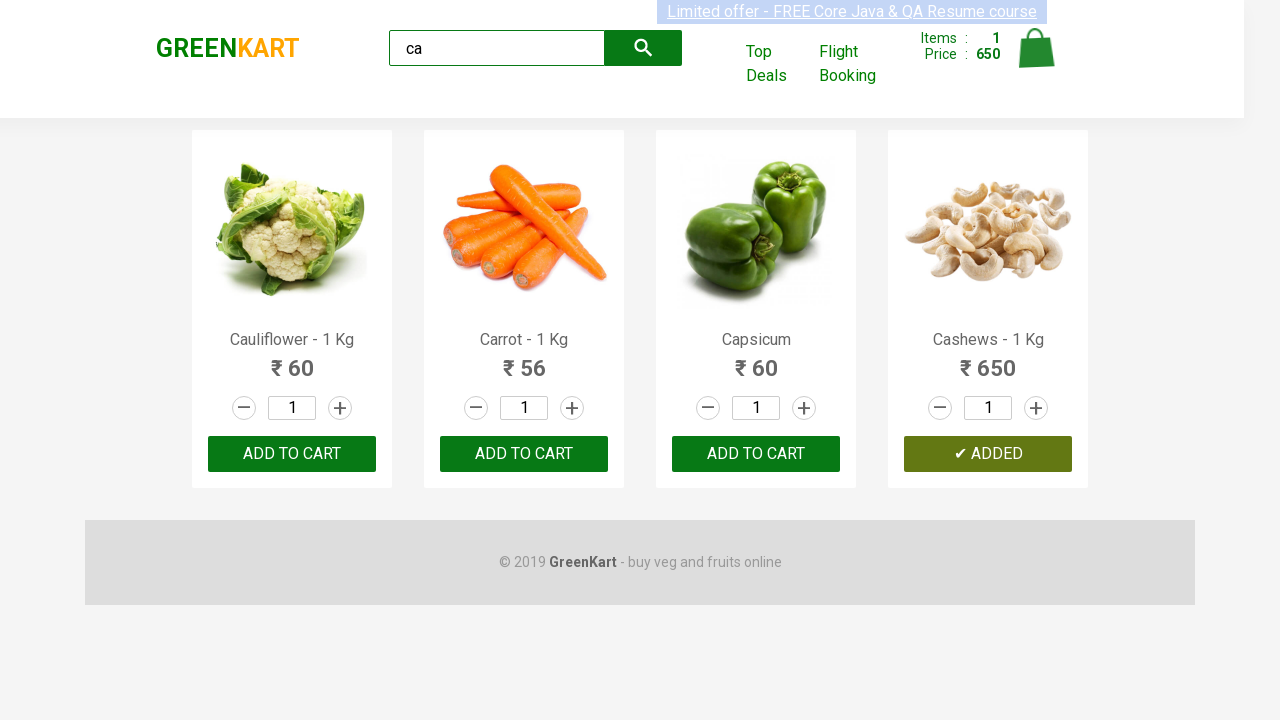

Clicked on cart icon to view cart at (1036, 48) on .cart-icon > img
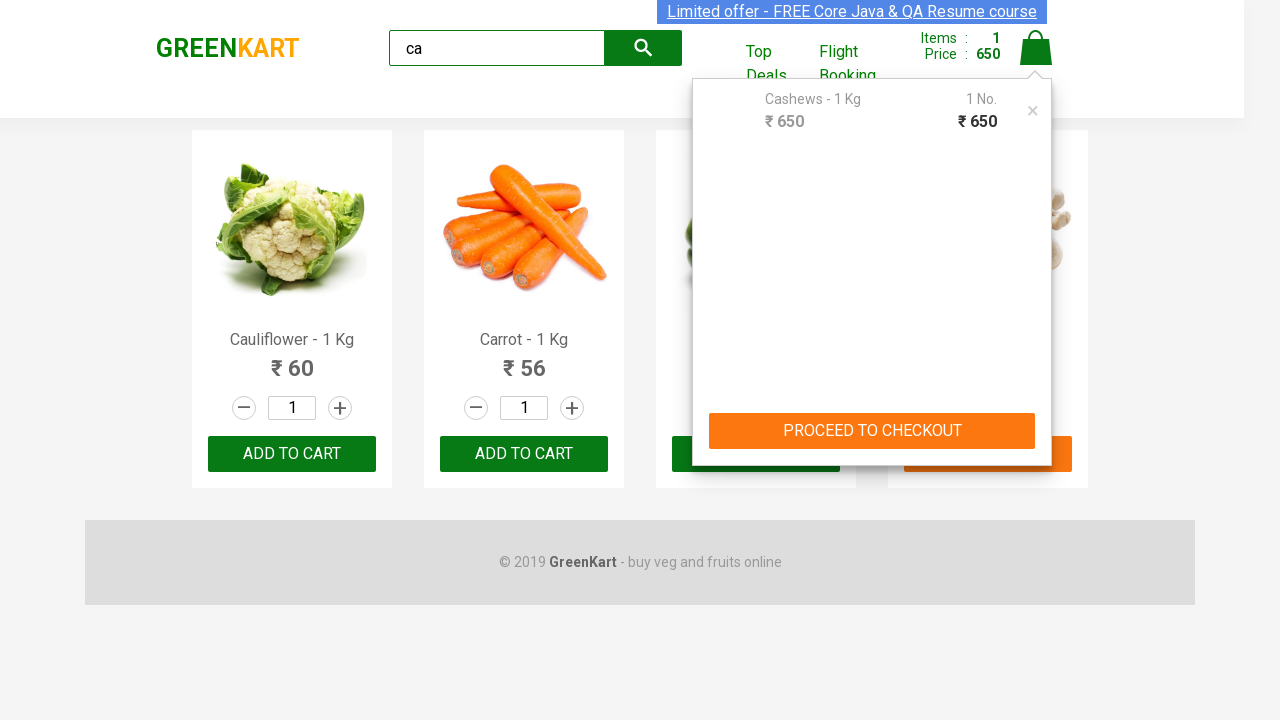

Clicked 'PROCEED TO CHECKOUT' button at (872, 431) on text=PROCEED TO CHECKOUT
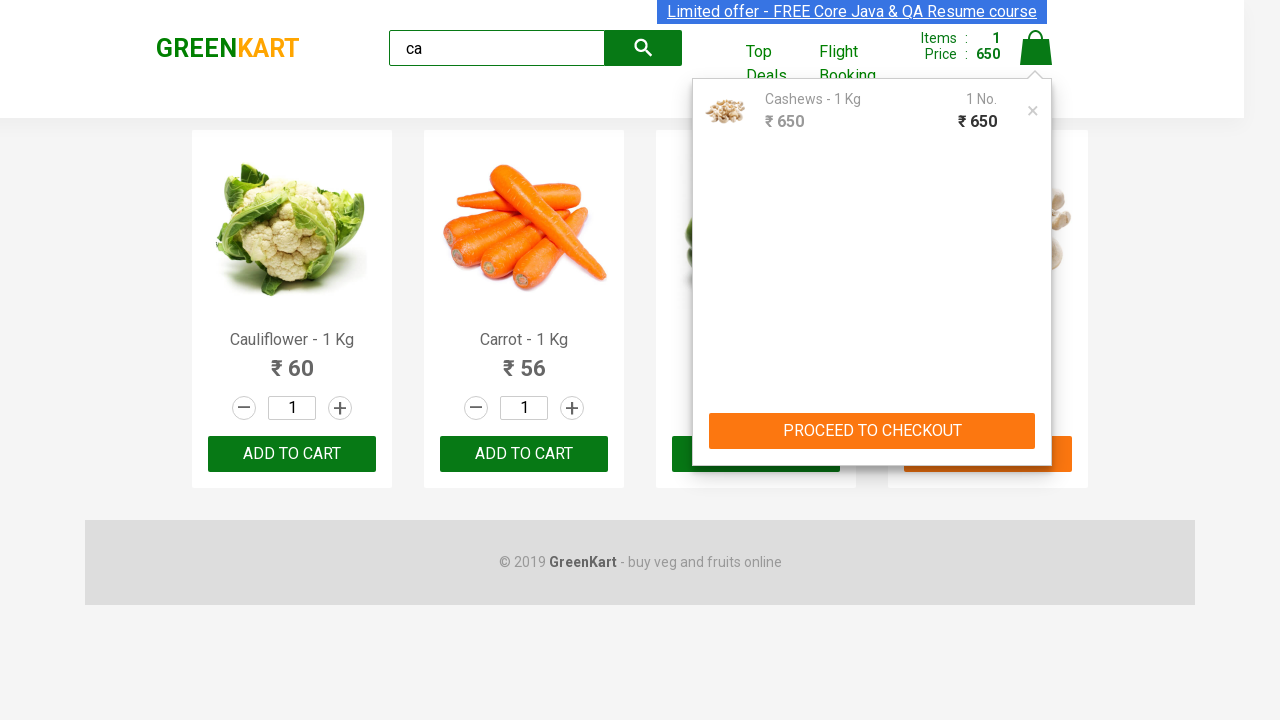

Clicked 'Place Order' button to complete purchase at (1036, 420) on text=Place Order
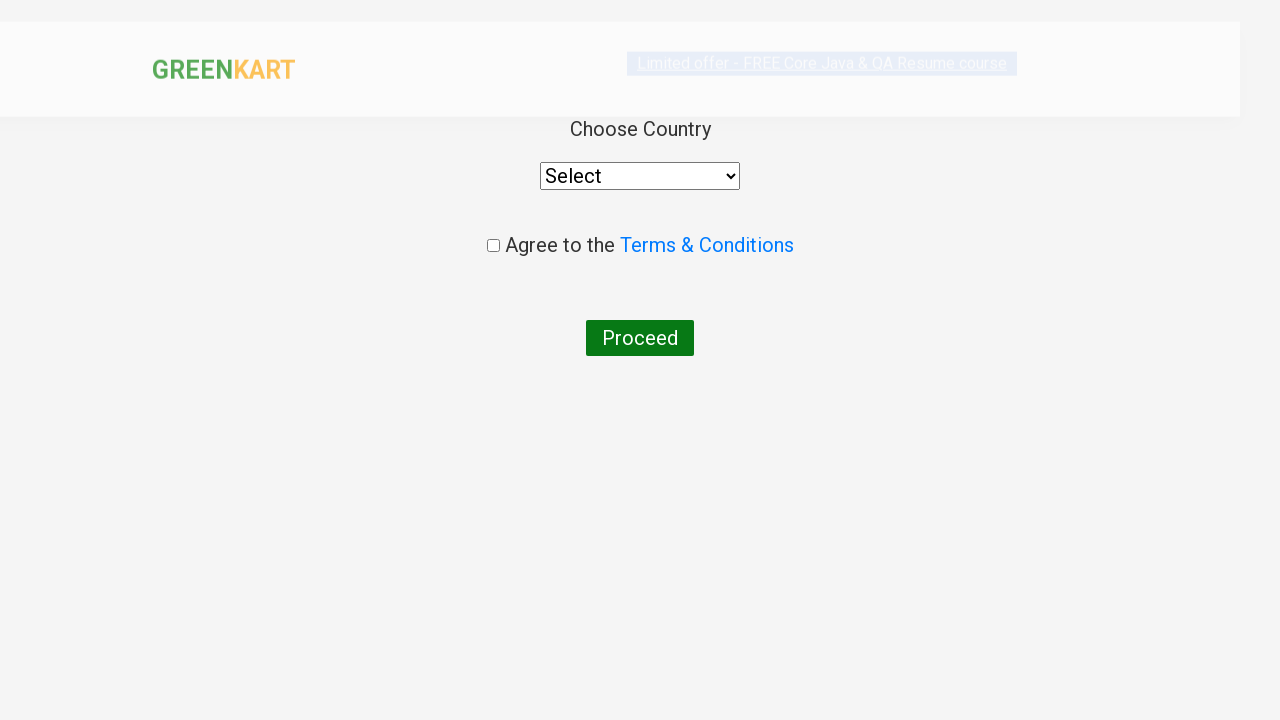

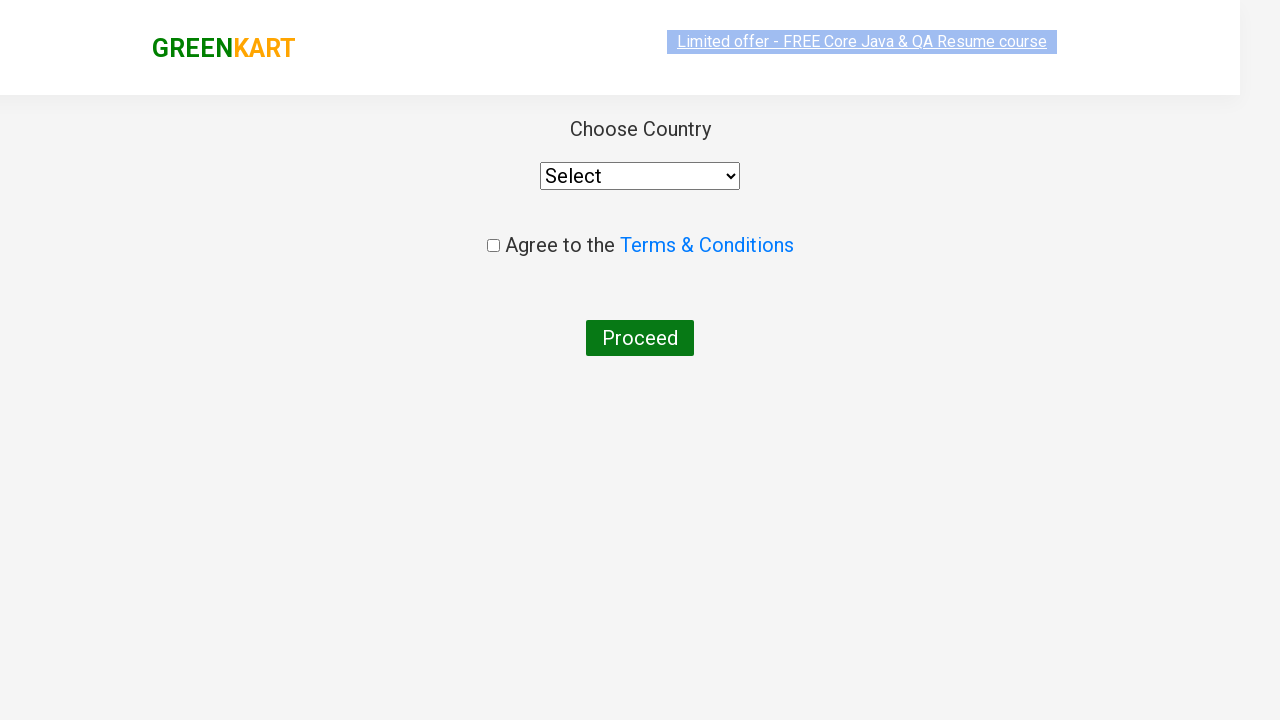